Tests navigation to an about page by clicking on an expandable section to reveal a hidden link, then clicking that link to navigate to the about page

Starting URL: https://eviltester.github.io/synchole/collapseable.html

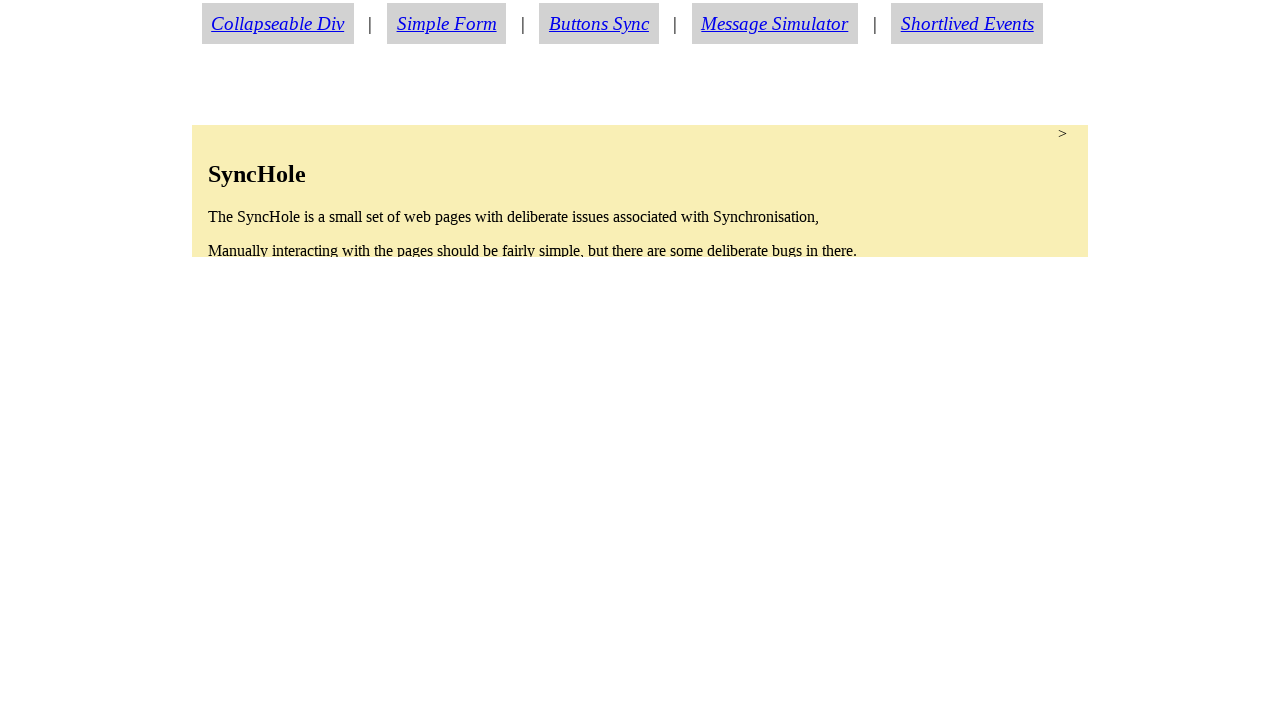

Clicked collapsible section to expand it at (640, 191) on section.condense
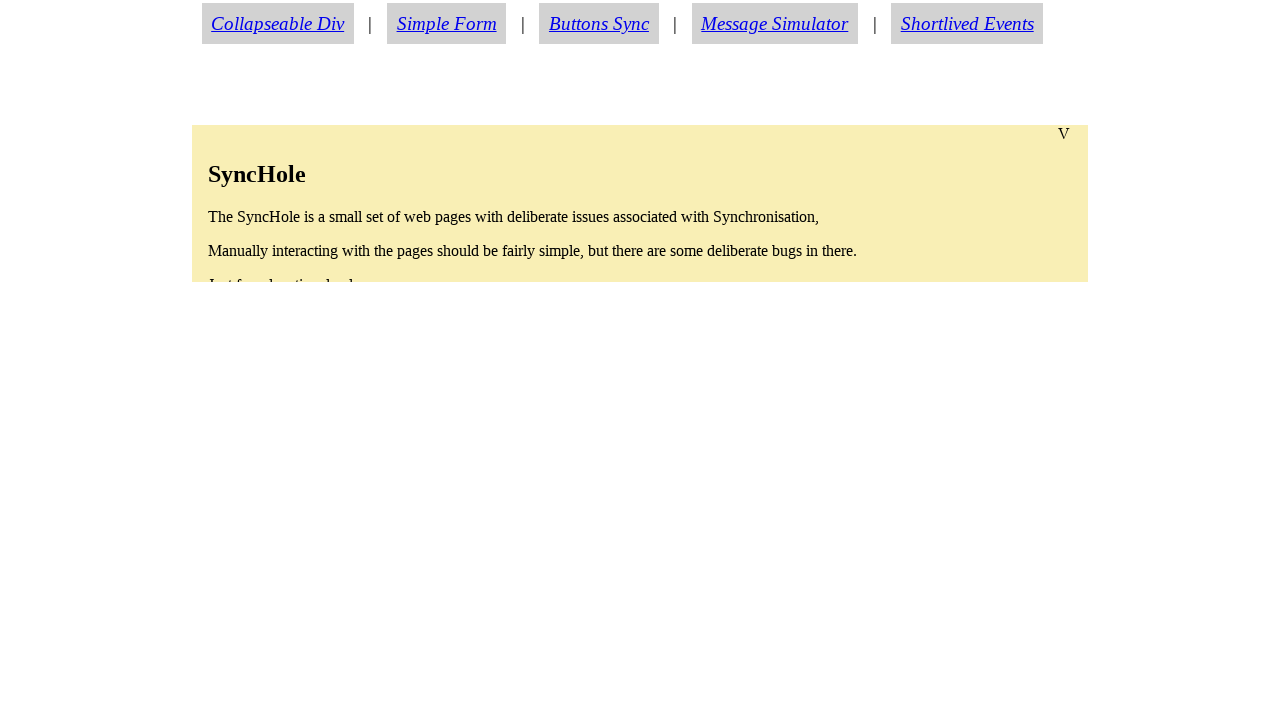

Waited for about link to become visible after section expanded
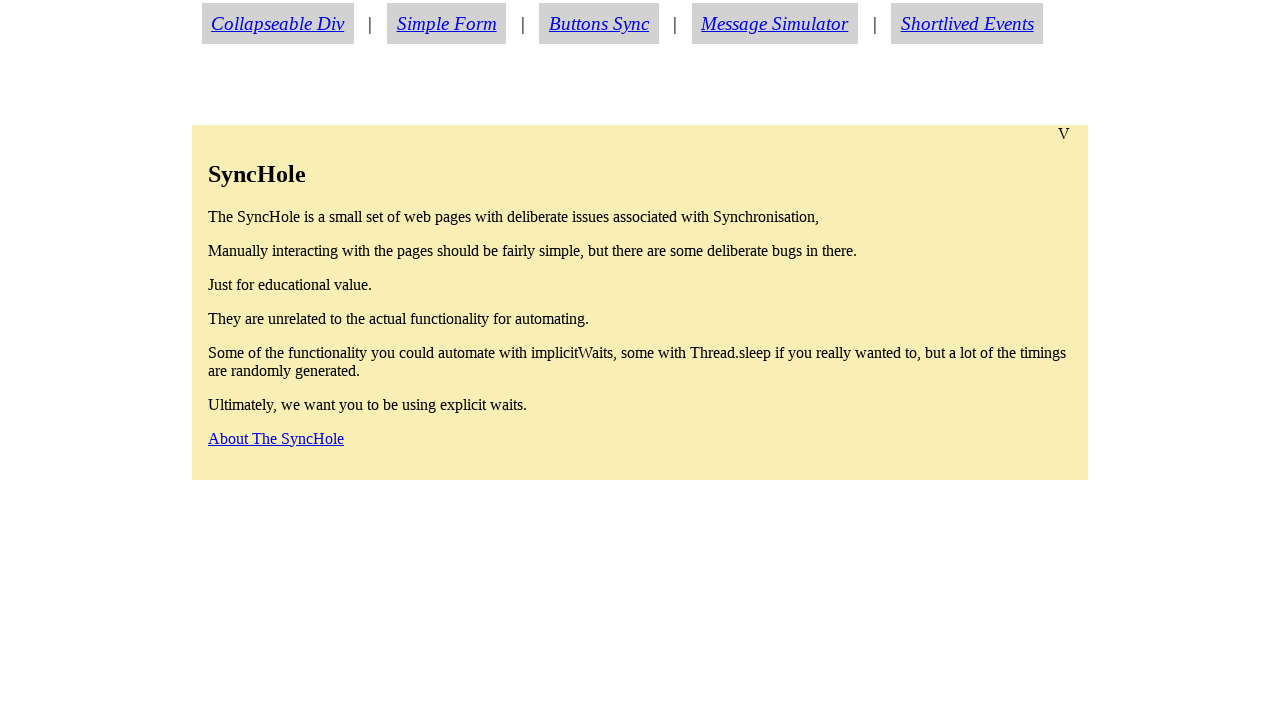

Clicked the about link at (276, 438) on a#aboutlink
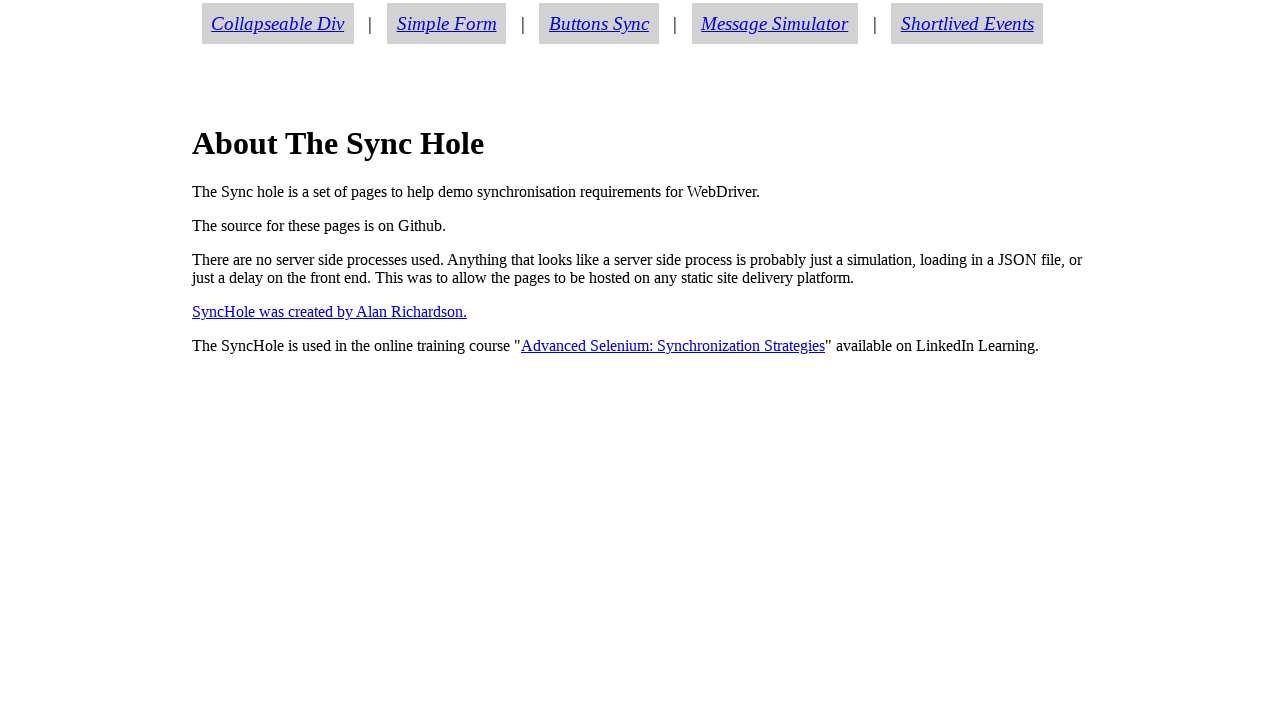

Verified navigation to about page
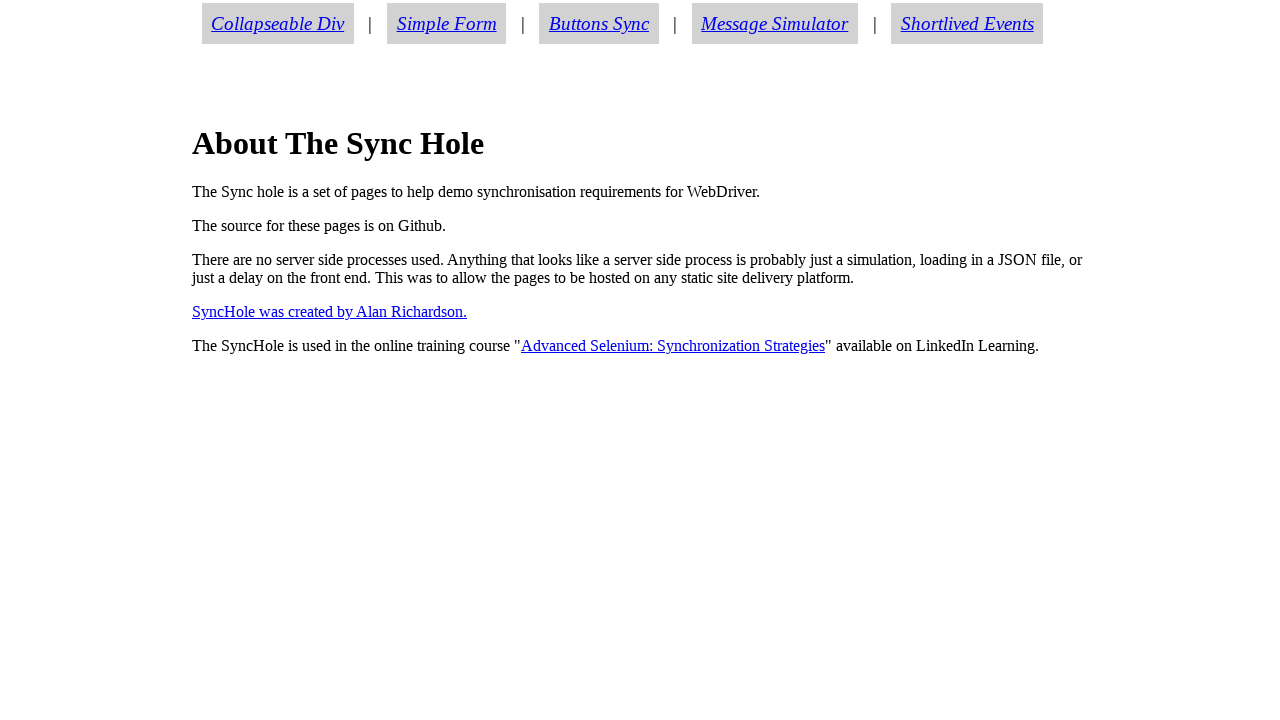

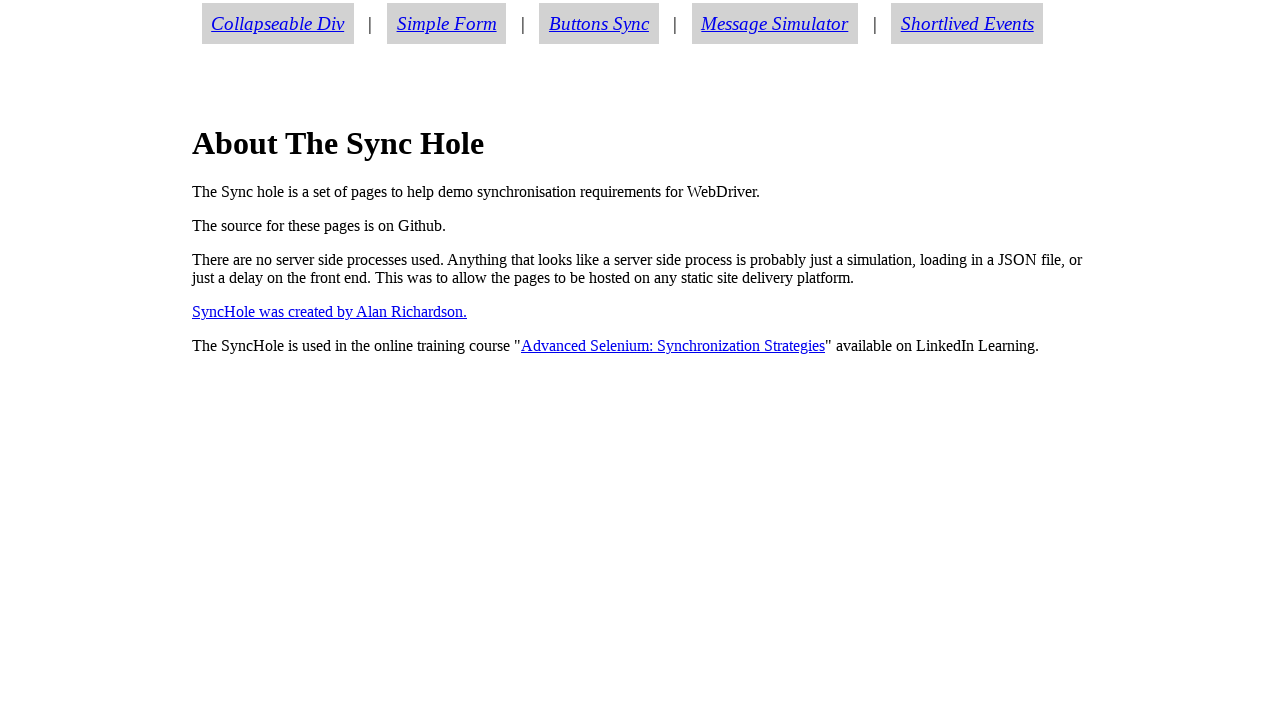